Tests child window handling by clicking a document link, extracting text from the new page, and using it to fill a form field on the original page

Starting URL: https://www.rahulshettyacademy.com/loginpagePractise/

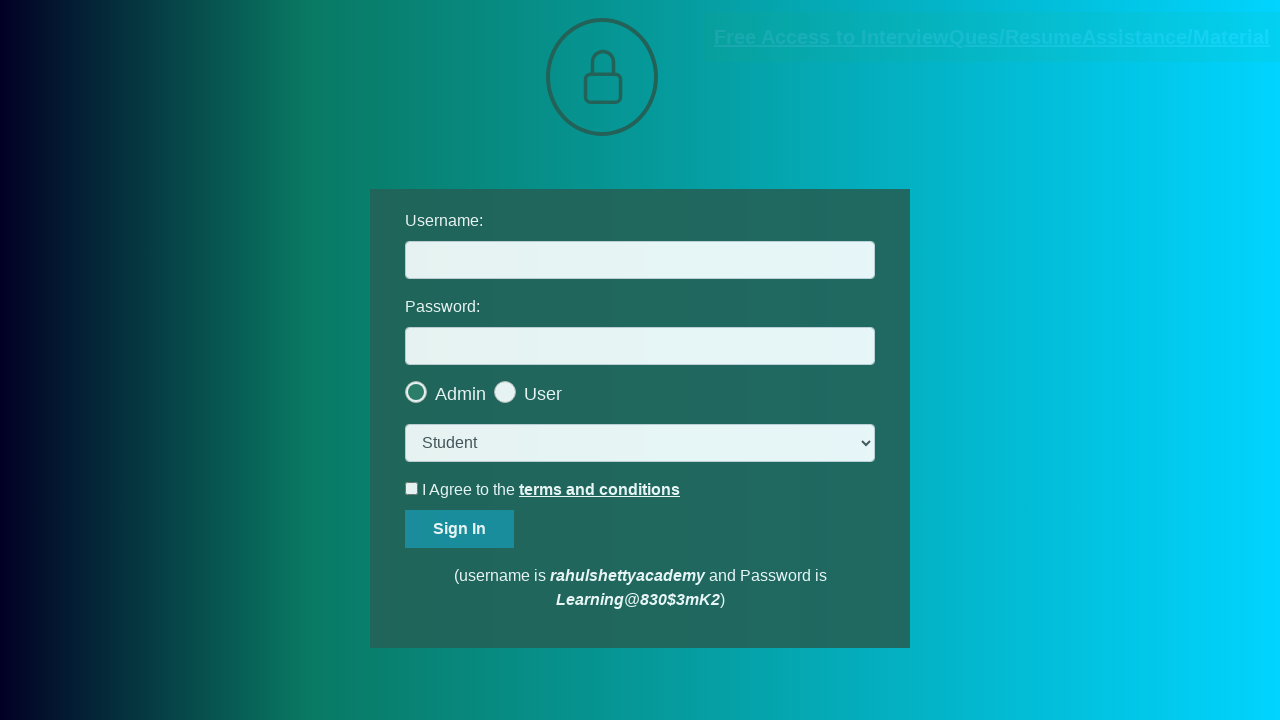

Located document link element
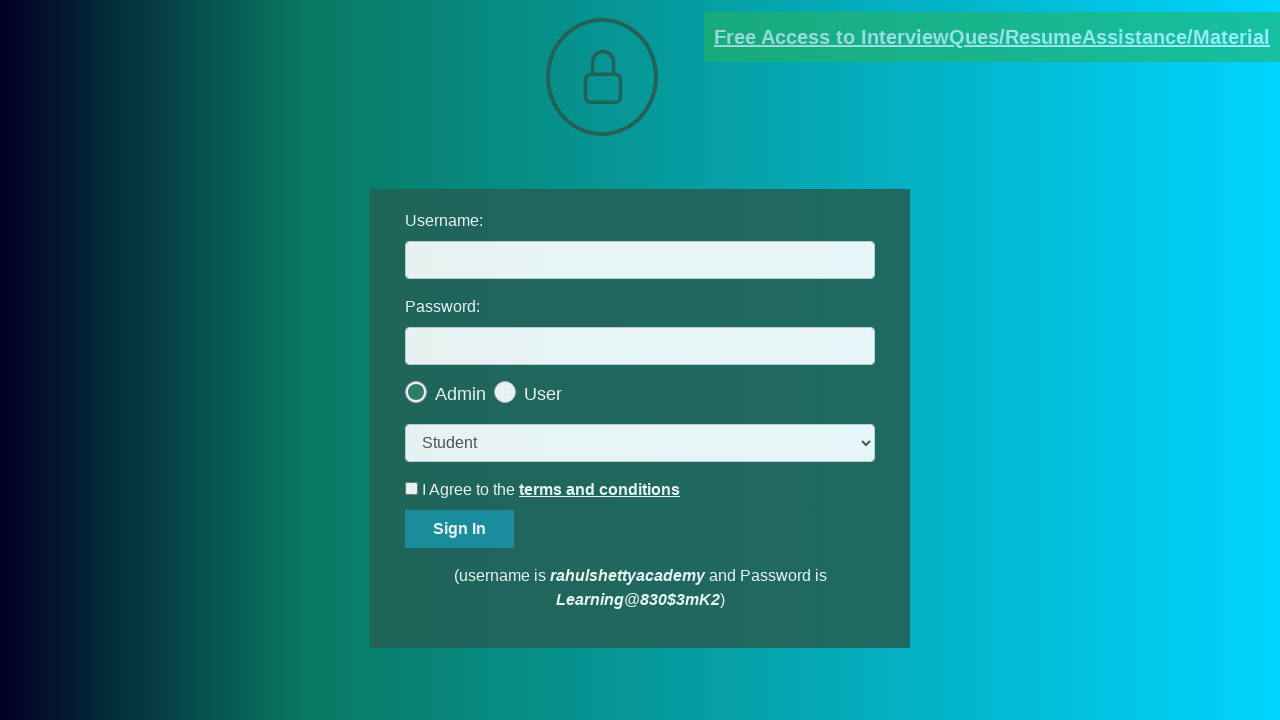

Clicked document link and new page opened at (992, 37) on [href*="documents-request"]
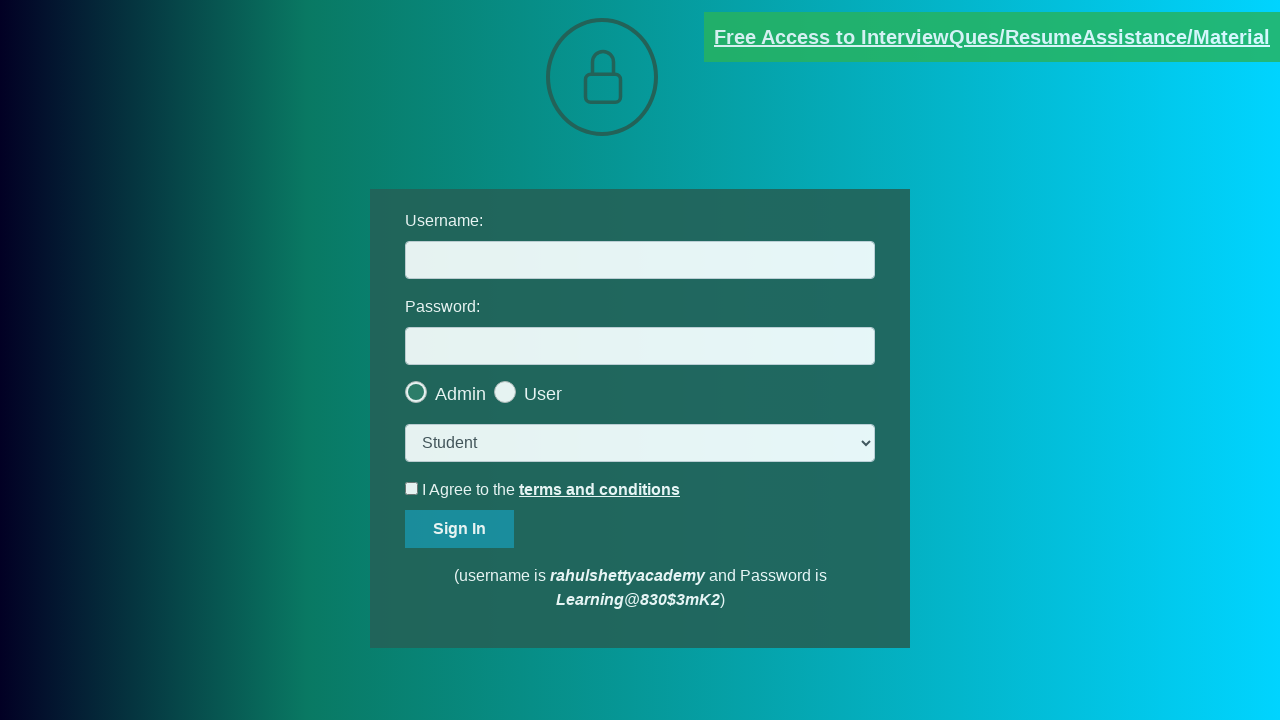

Captured new page object from child window
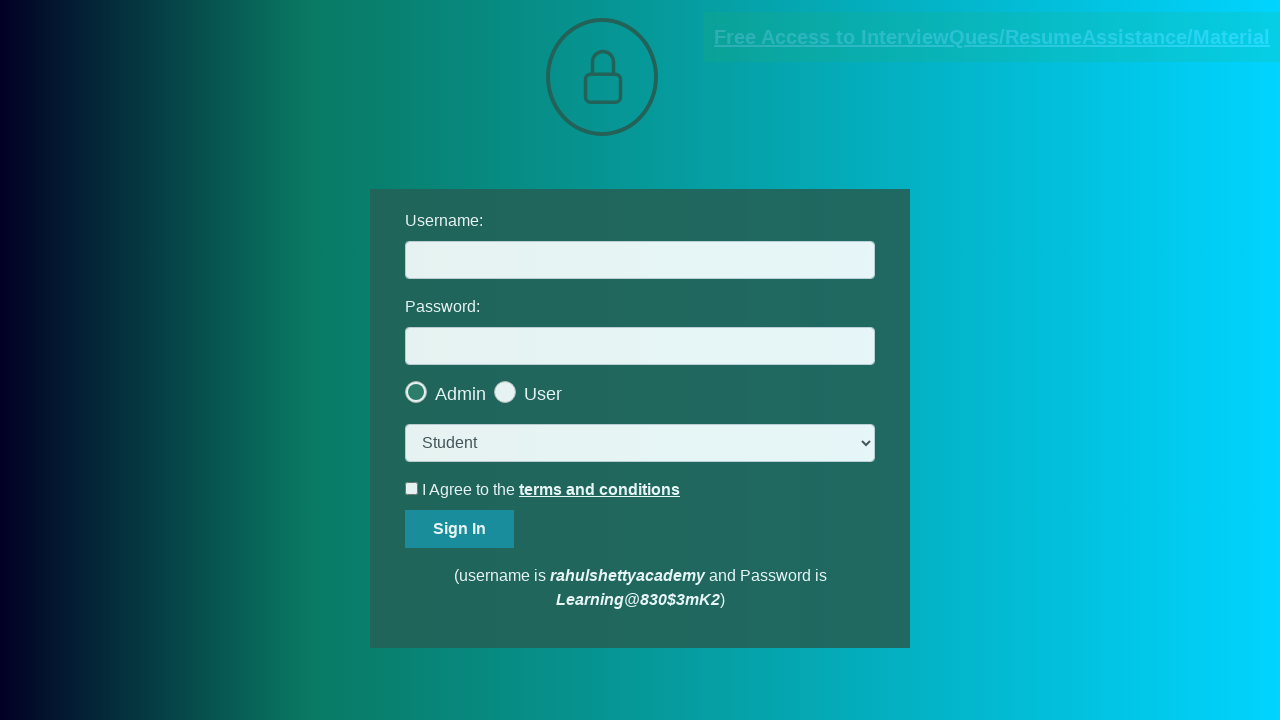

New page fully loaded
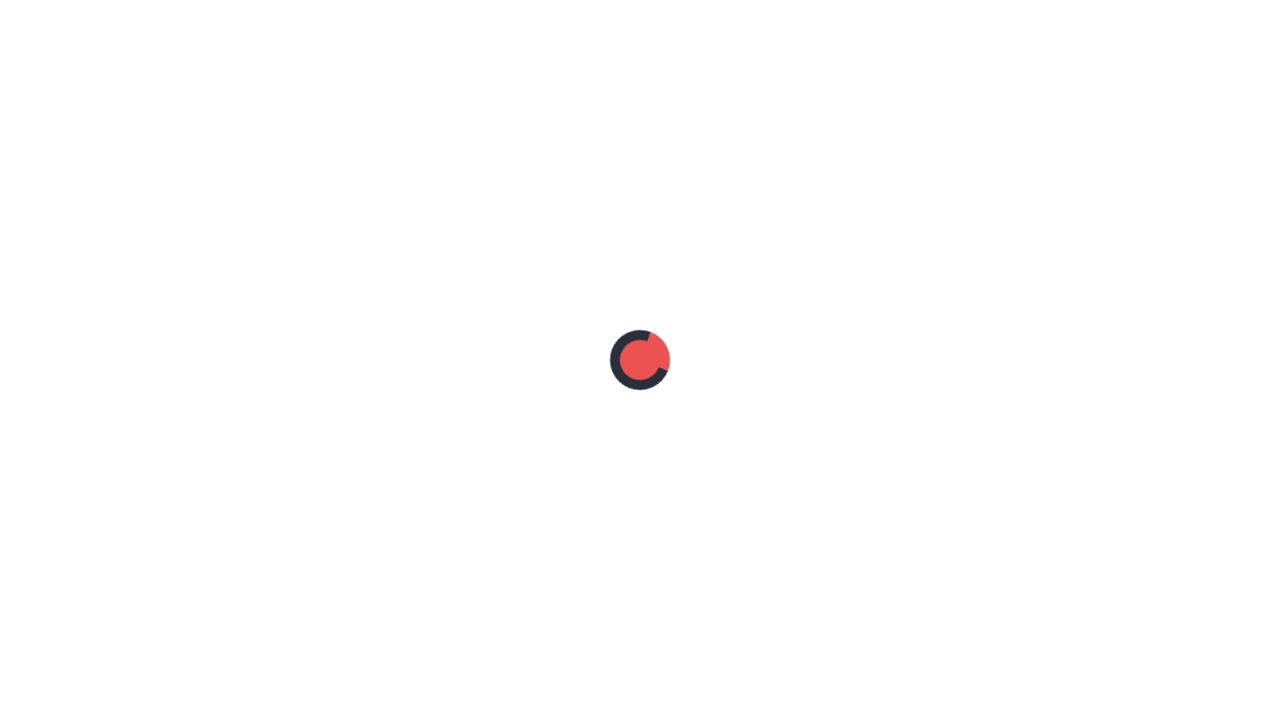

Extracted red paragraph text from new page
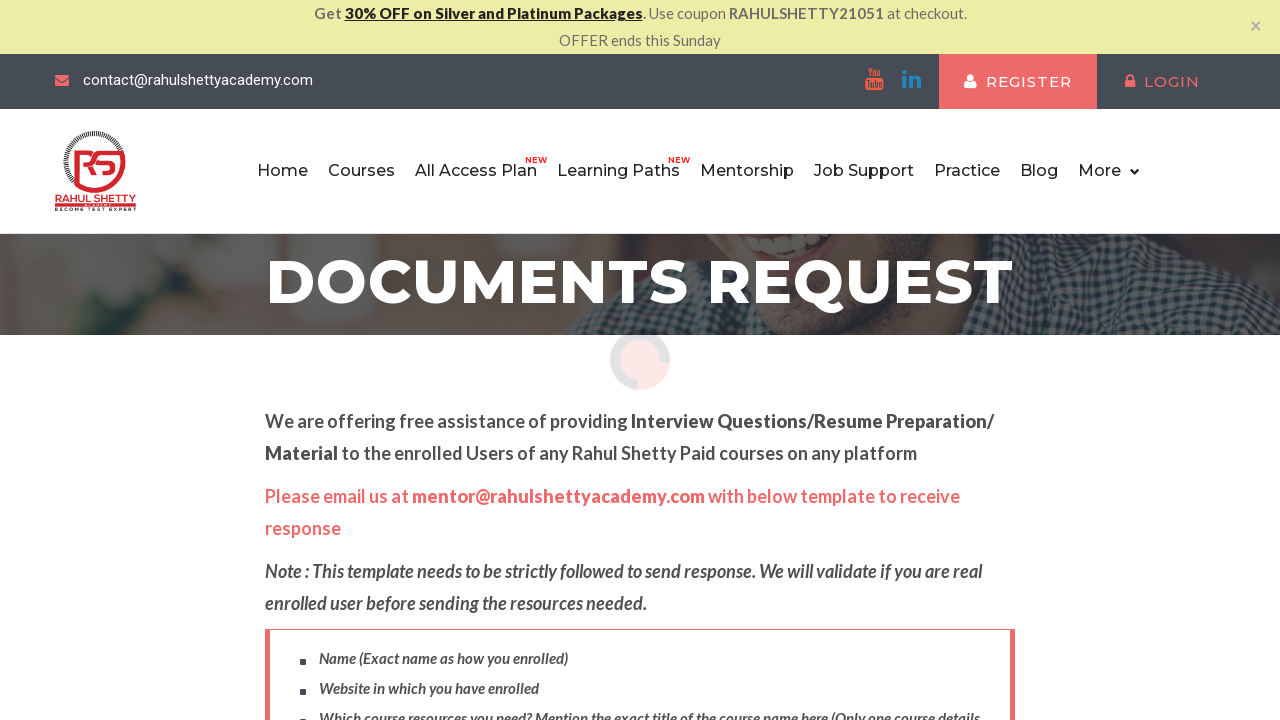

Parsed domain name from text: rahulshettyacademy.com on #username
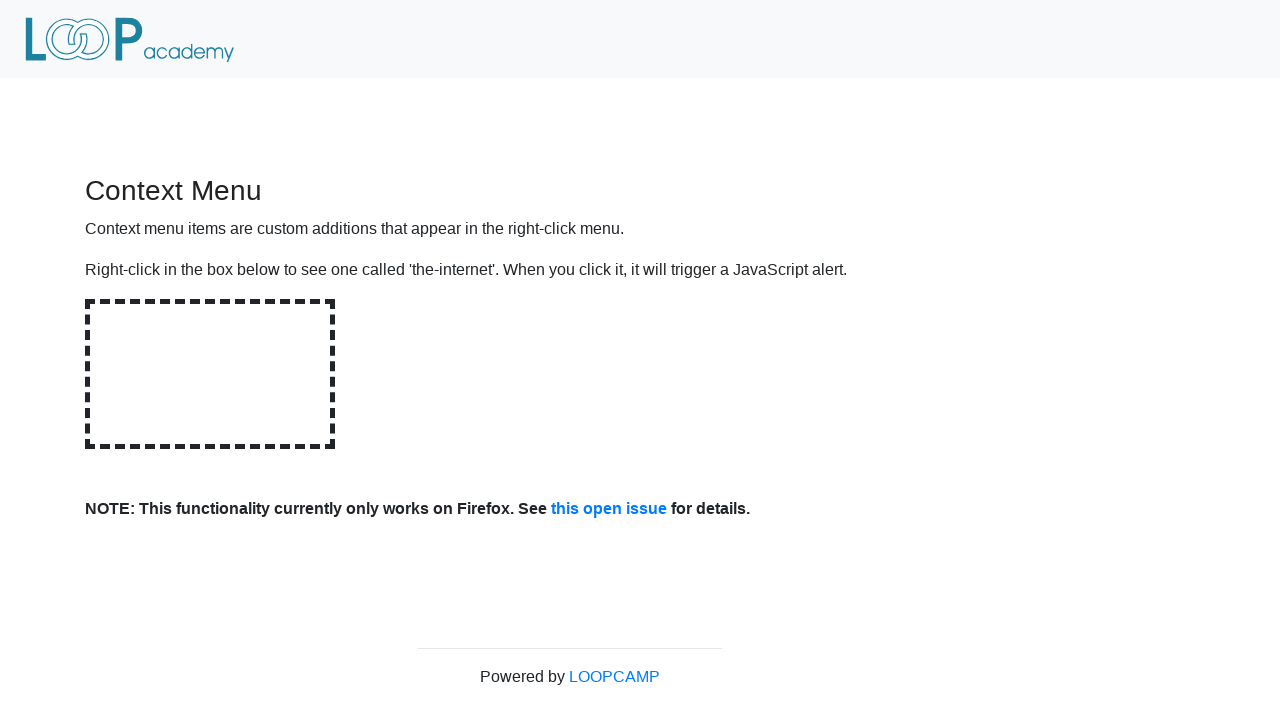

Filled username field with extracted domain name: rahulshettyacademy.com
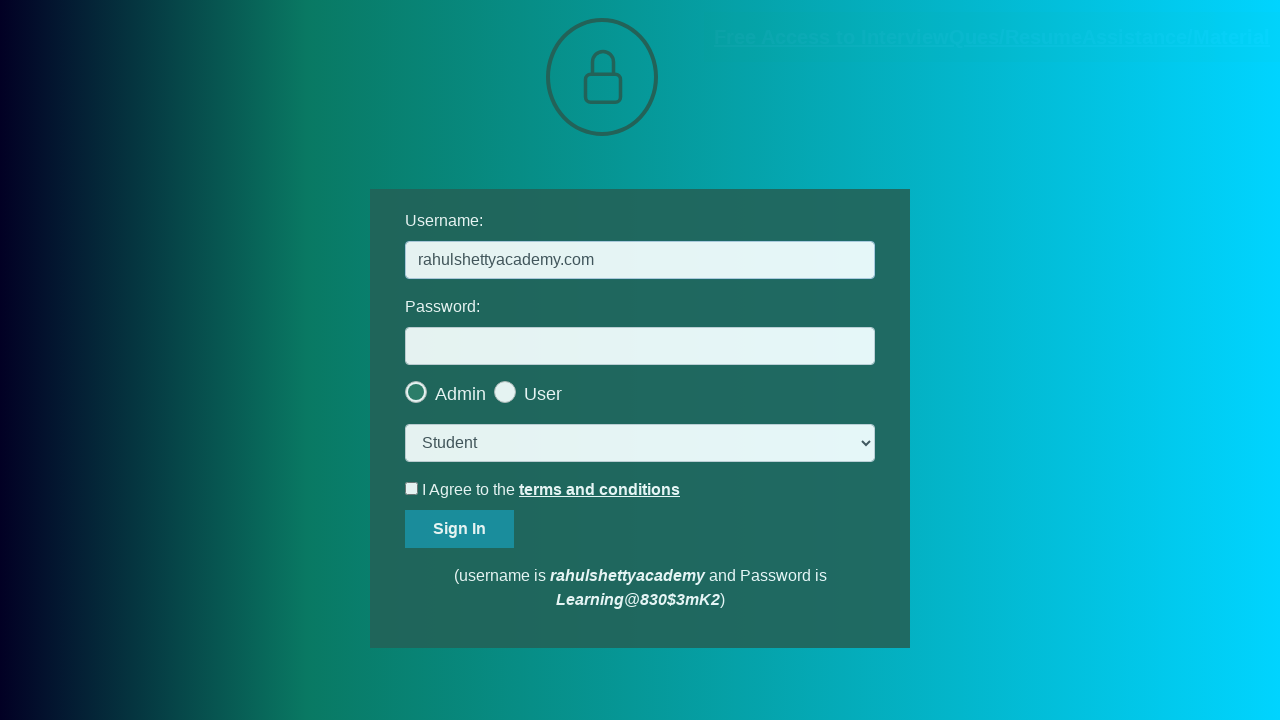

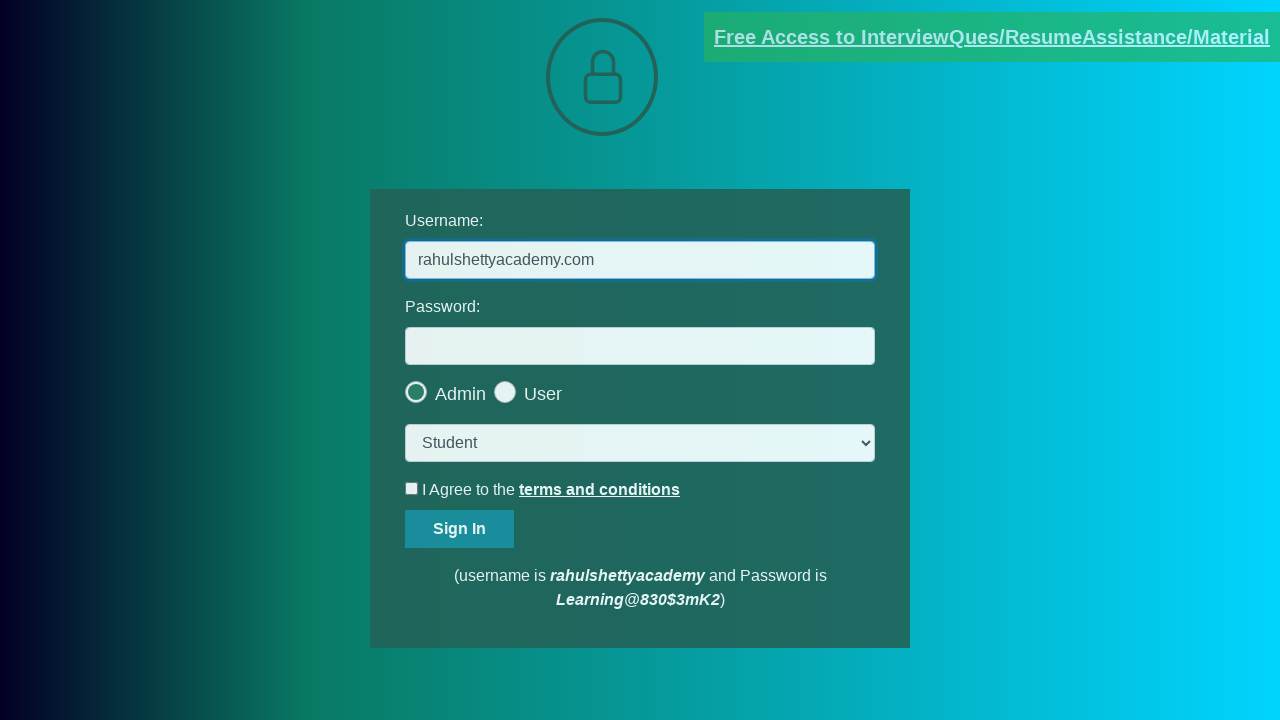